Verifies the page title is "Tools QA"

Starting URL: https://www.toolsqa.com/

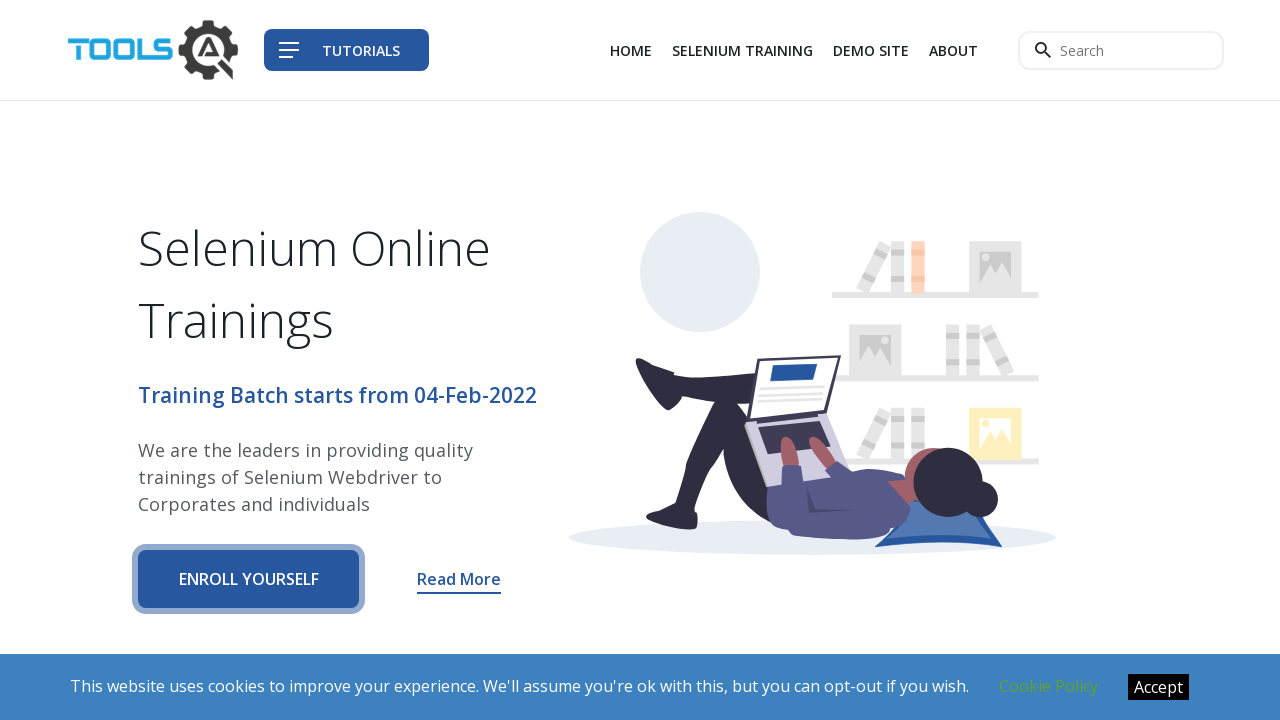

Navigated to https://www.toolsqa.com/
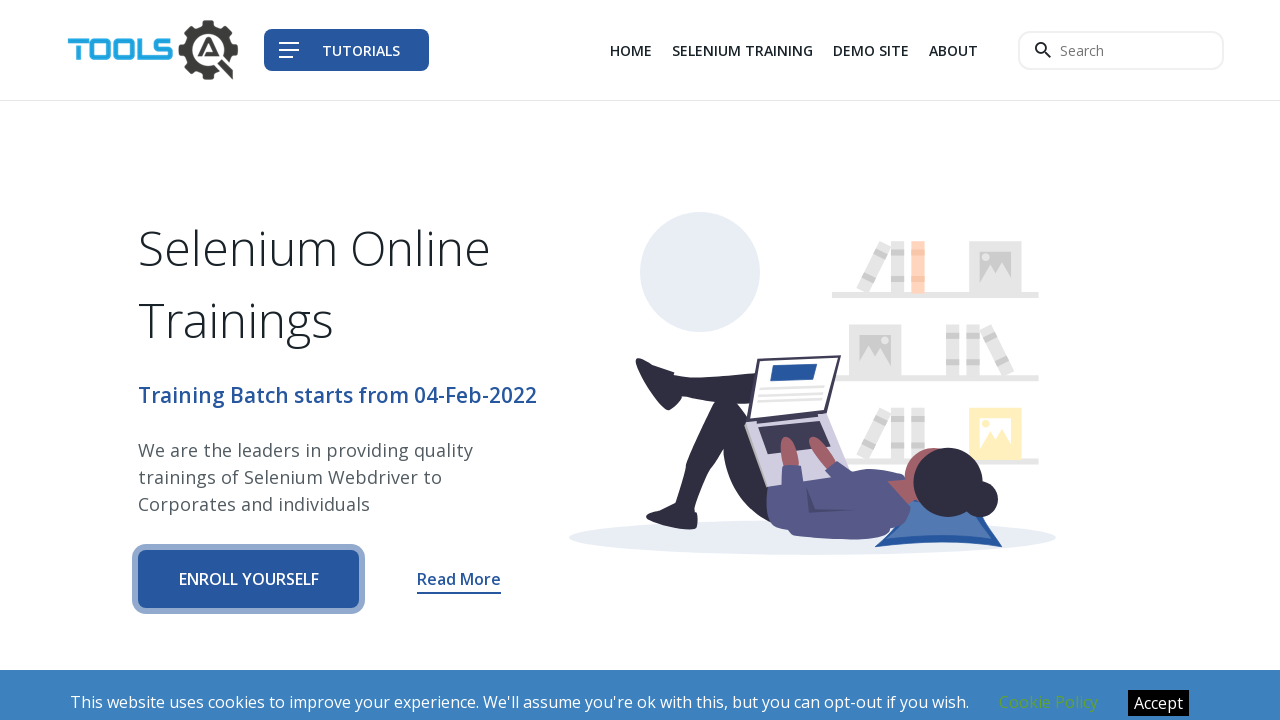

Verified page title is 'Tools QA'
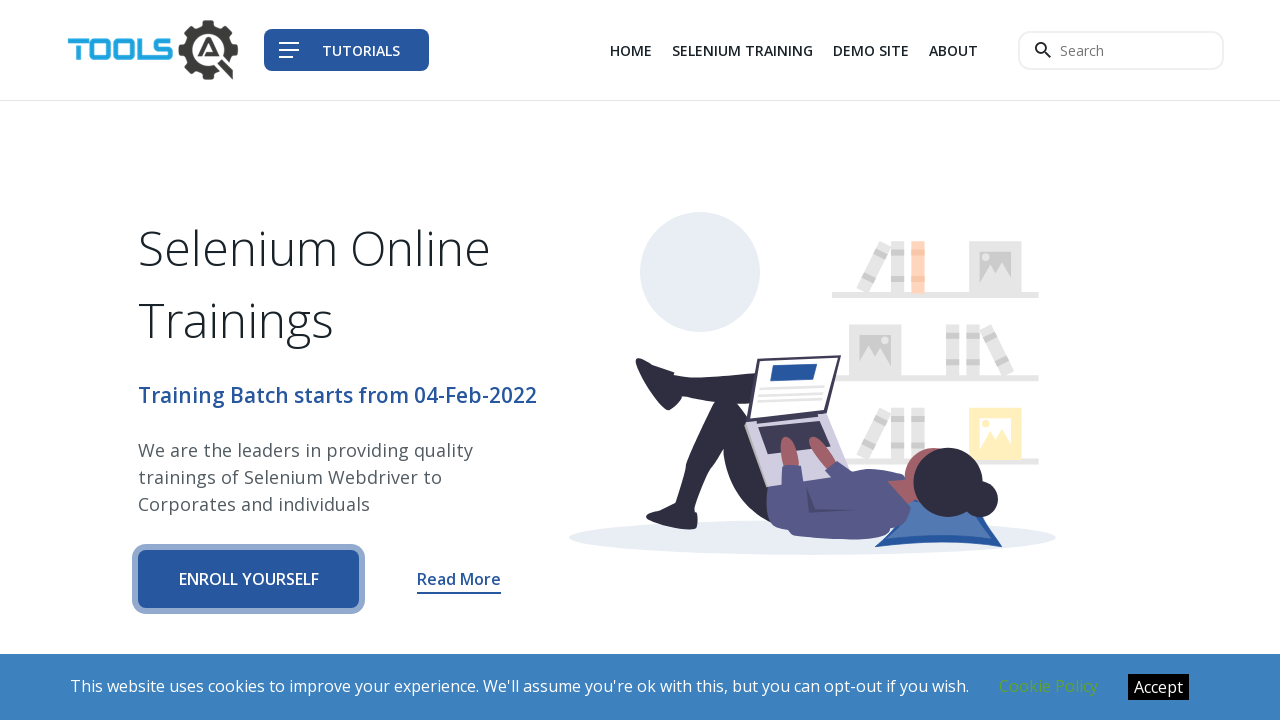

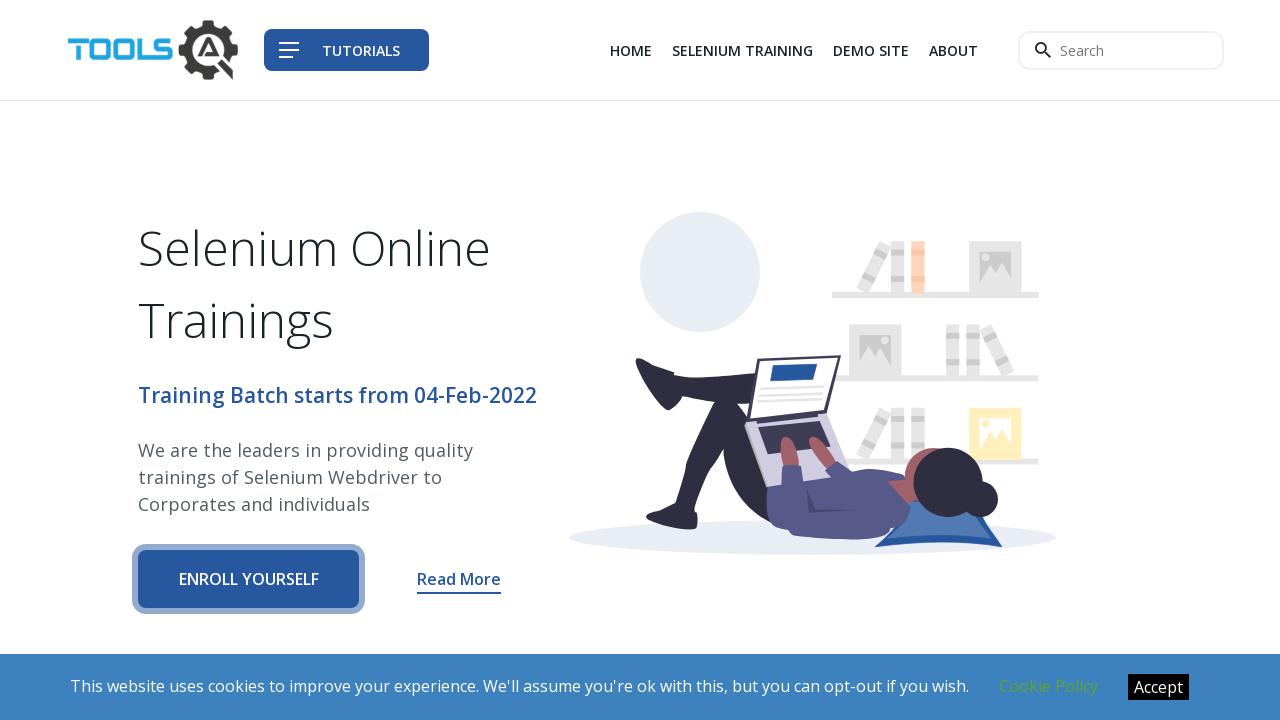